Tests dropdown functionality by selecting options from a dropdown menu using visible text and iterating through available options

Starting URL: https://the-internet.herokuapp.com/dropdown

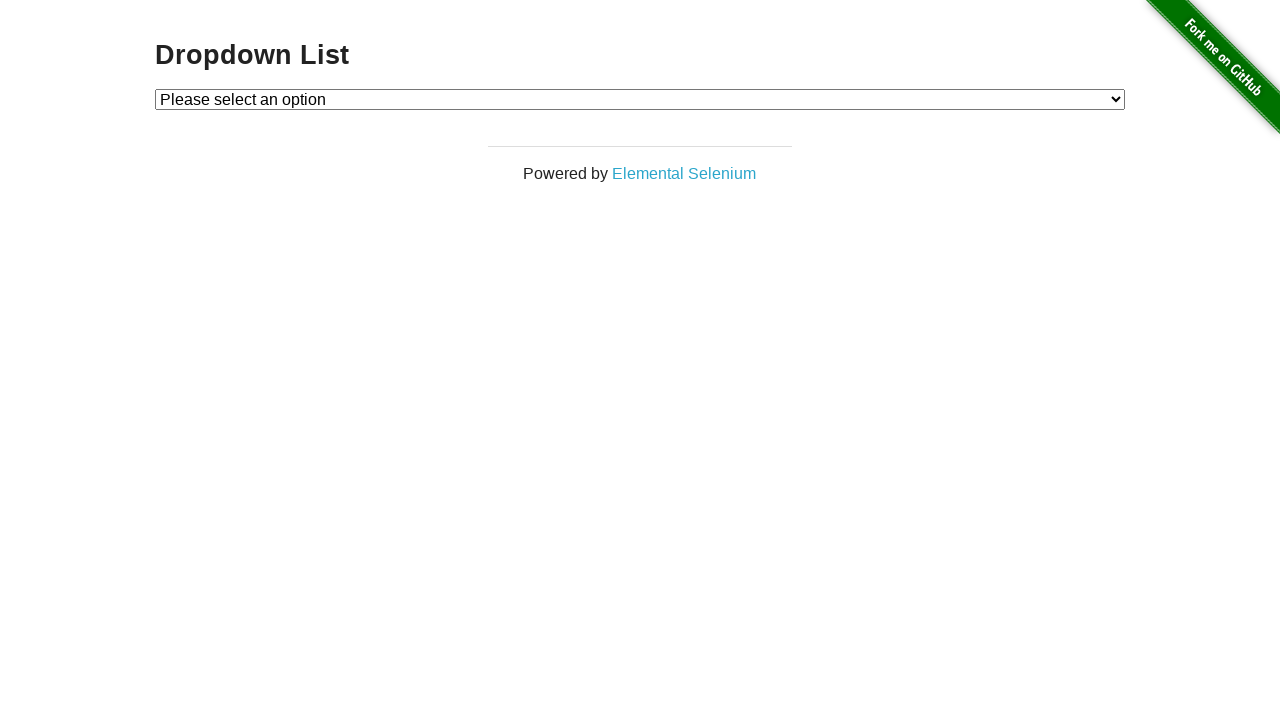

Selected 'Option 2' from the dropdown menu on #dropdown
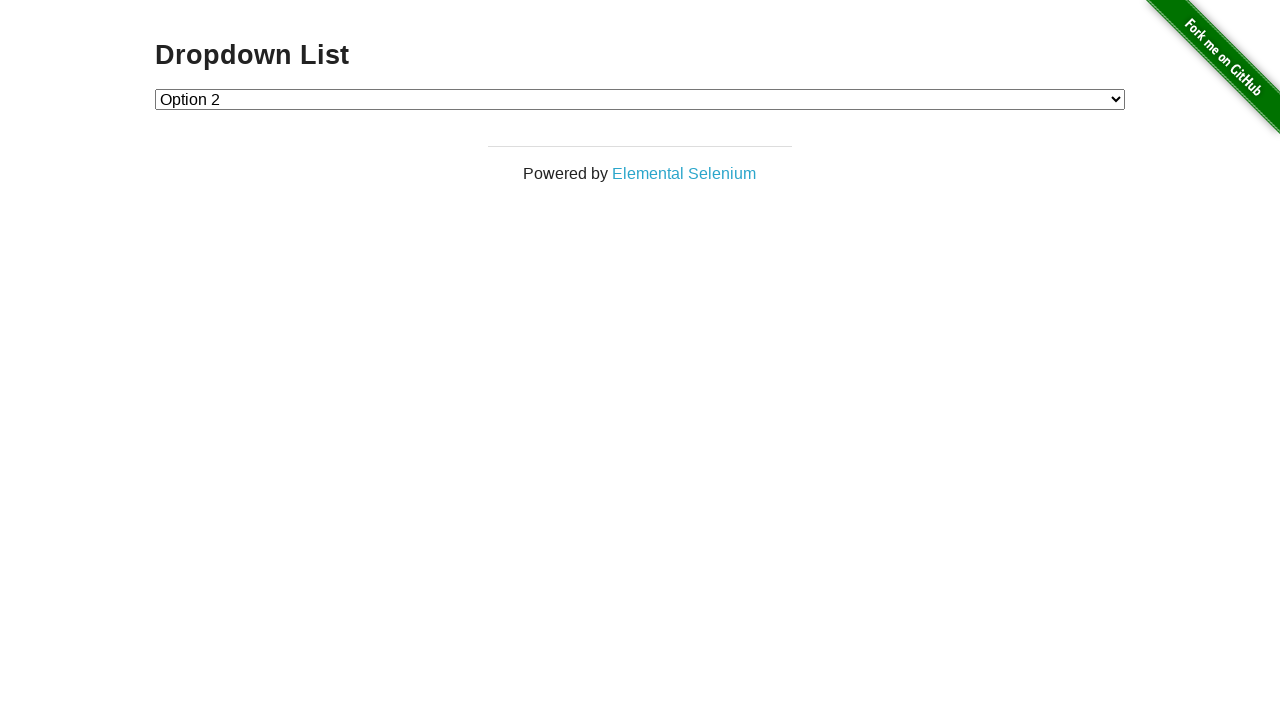

Selected 'Option 1' from the dropdown menu on #dropdown
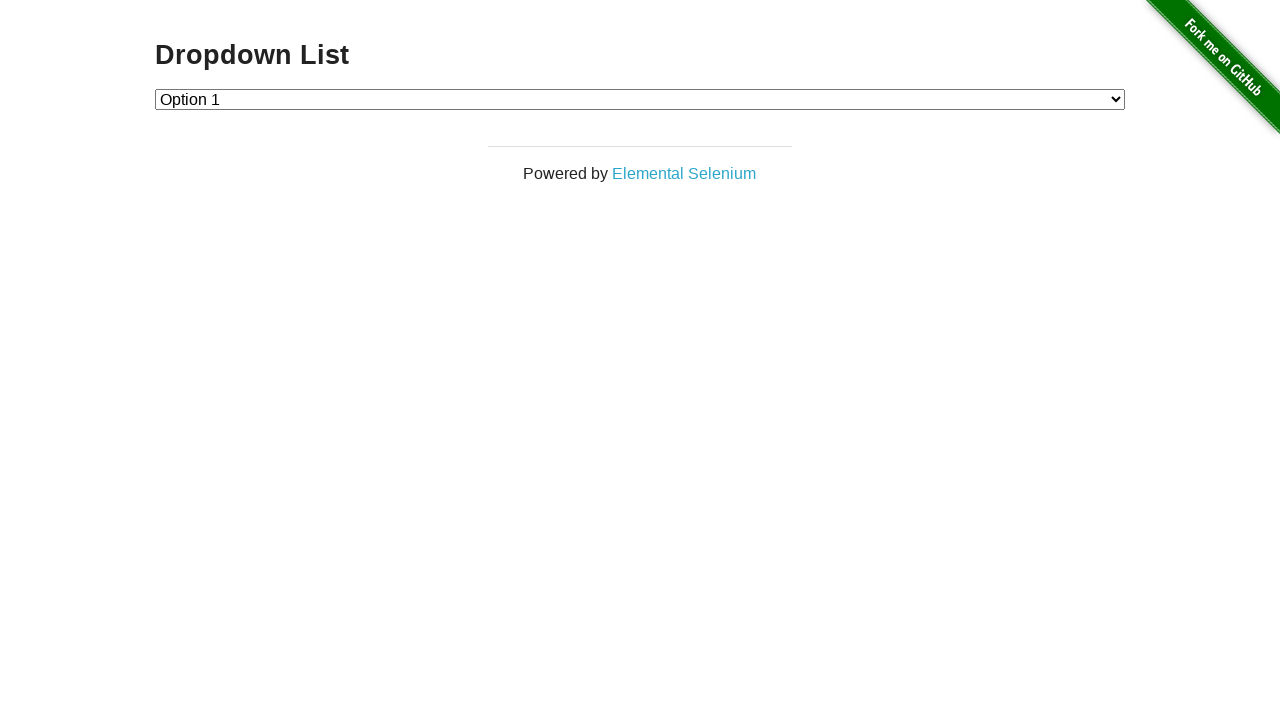

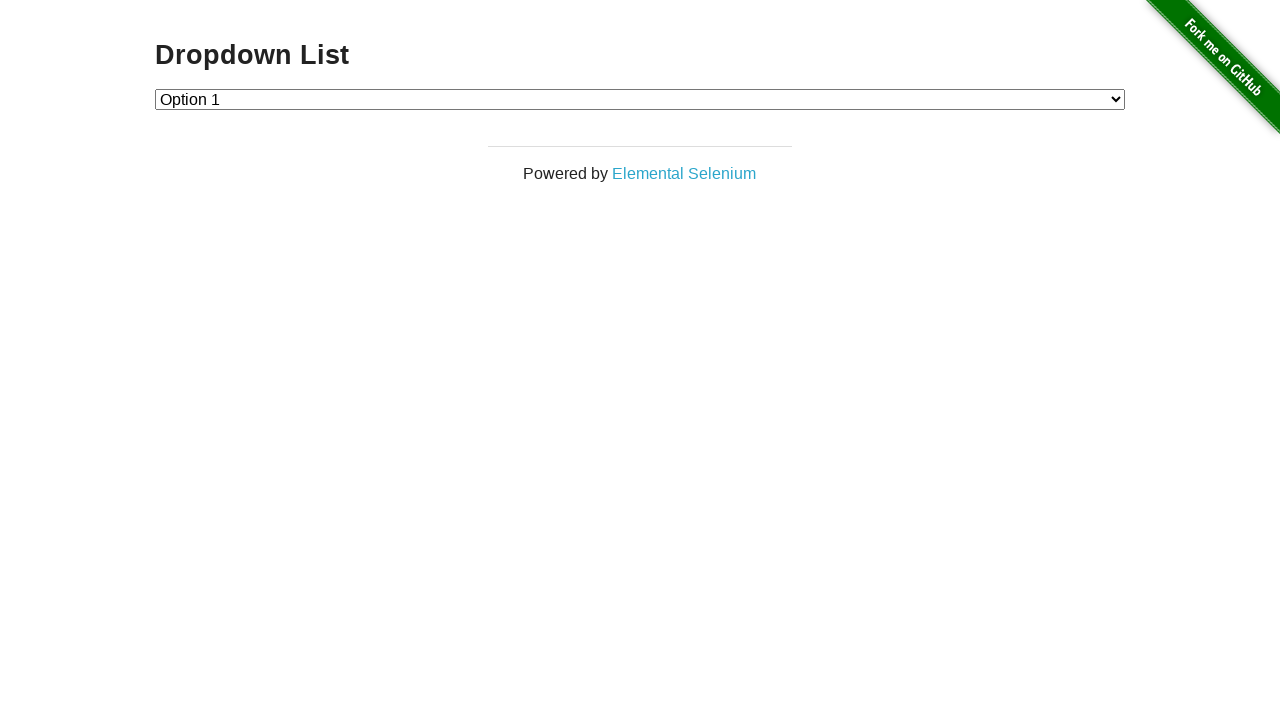